Tests browser navigation functionality by navigating between two pages and using back, forward, and refresh browser controls

Starting URL: https://www.saucedemo.com/

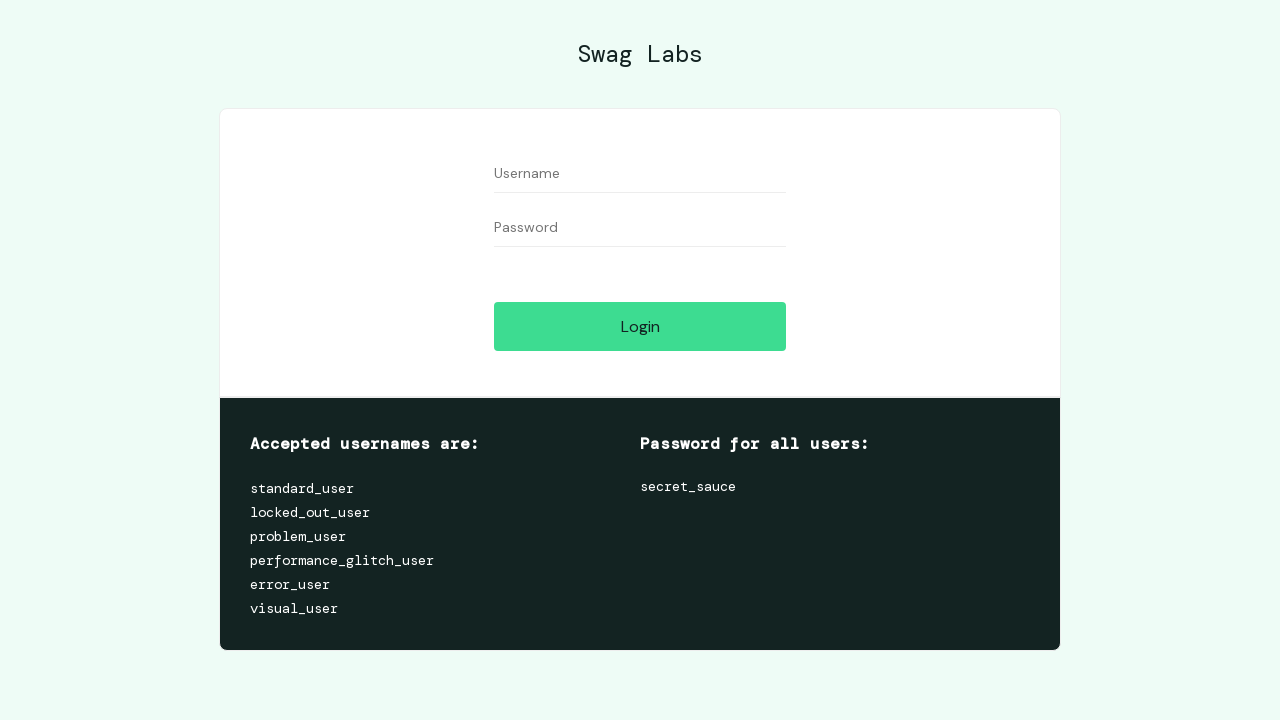

Navigated to ParaBank application at https://parabank.parasoft.com/
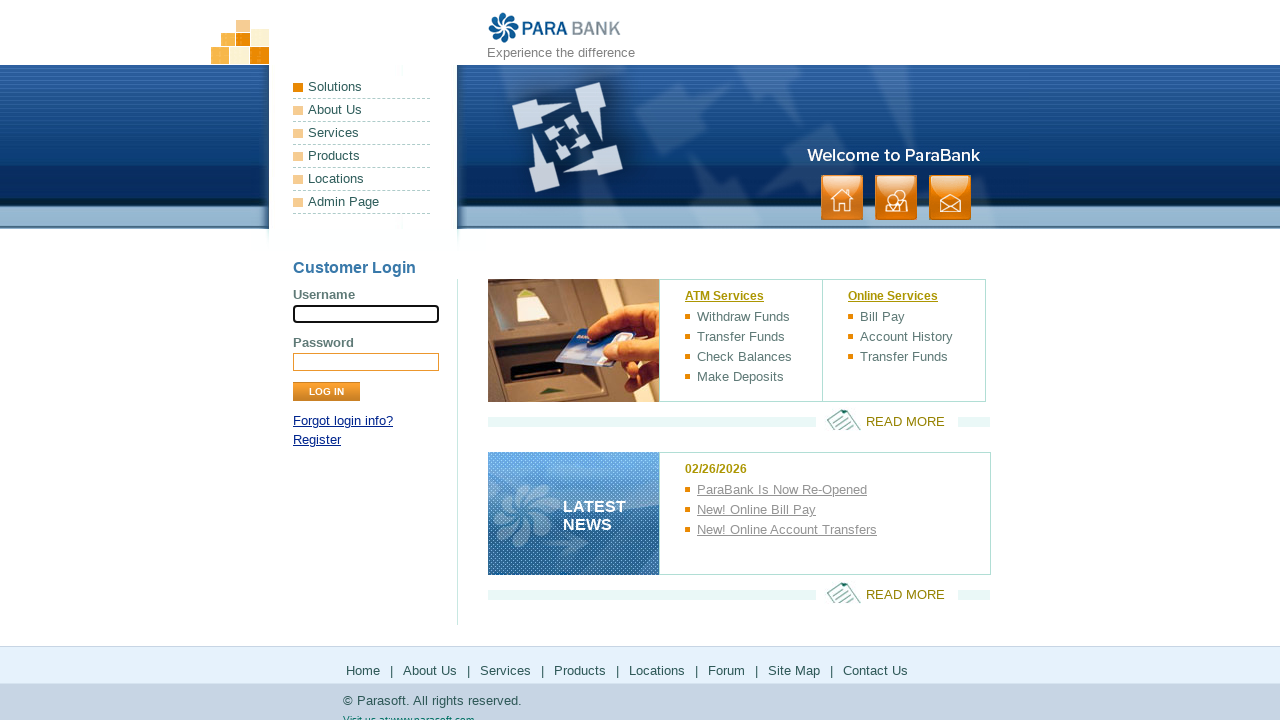

Navigated back to previous page (Sauce Demo)
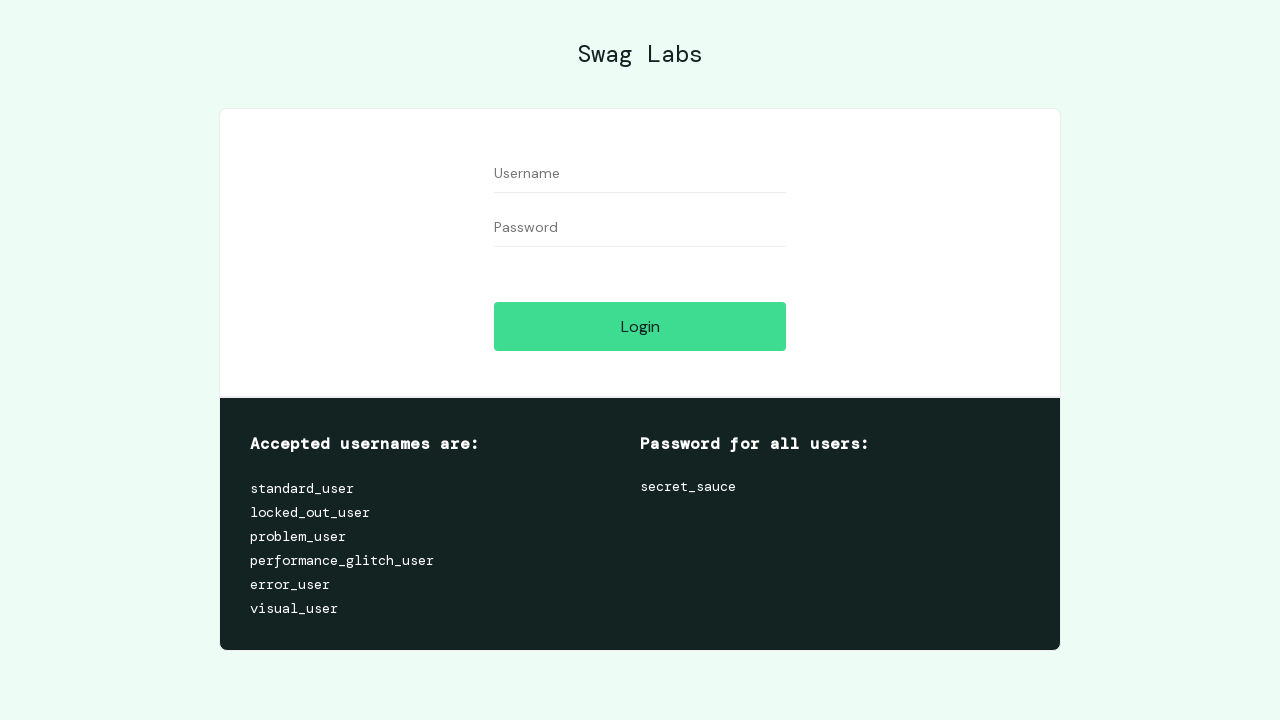

Navigated forward to ParaBank application
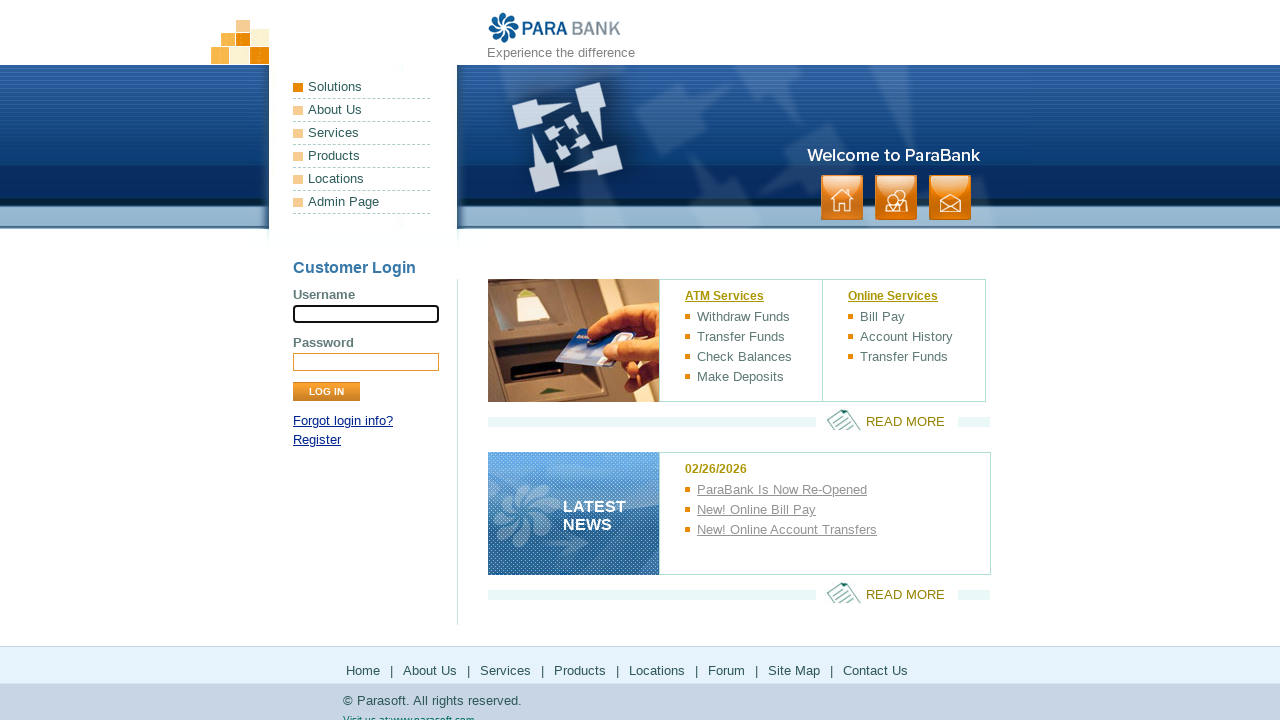

Refreshed the current page
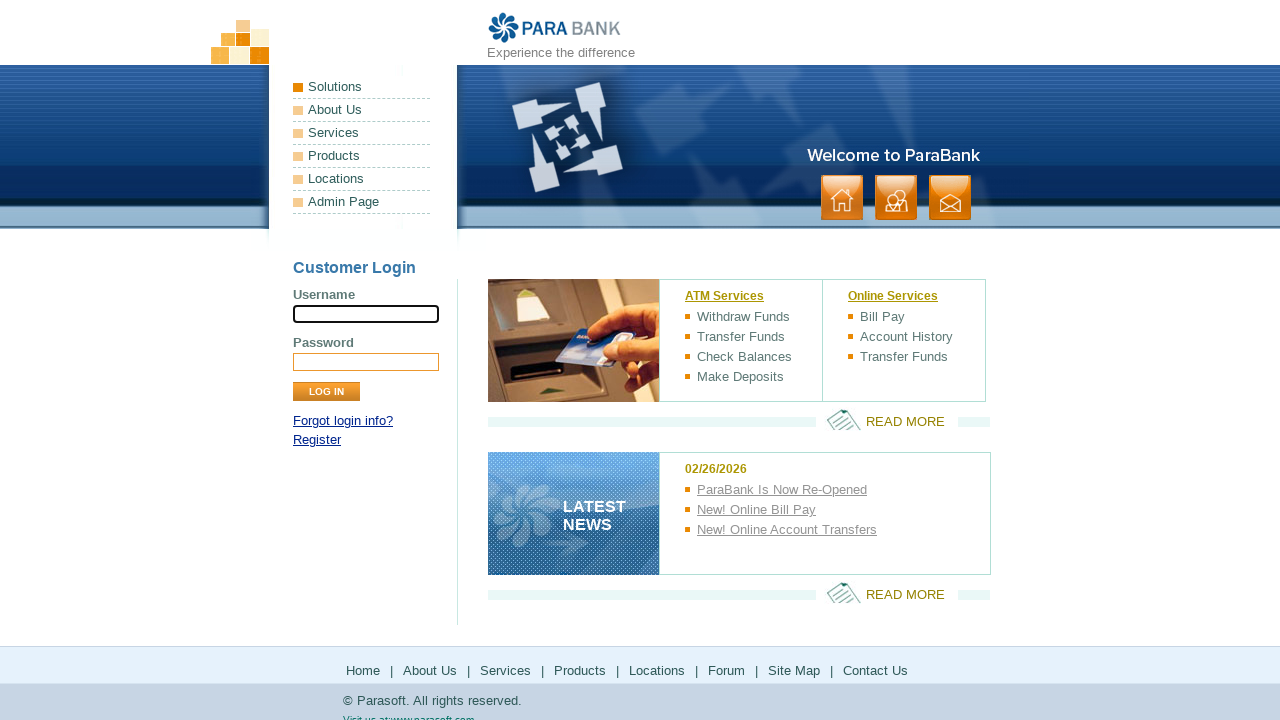

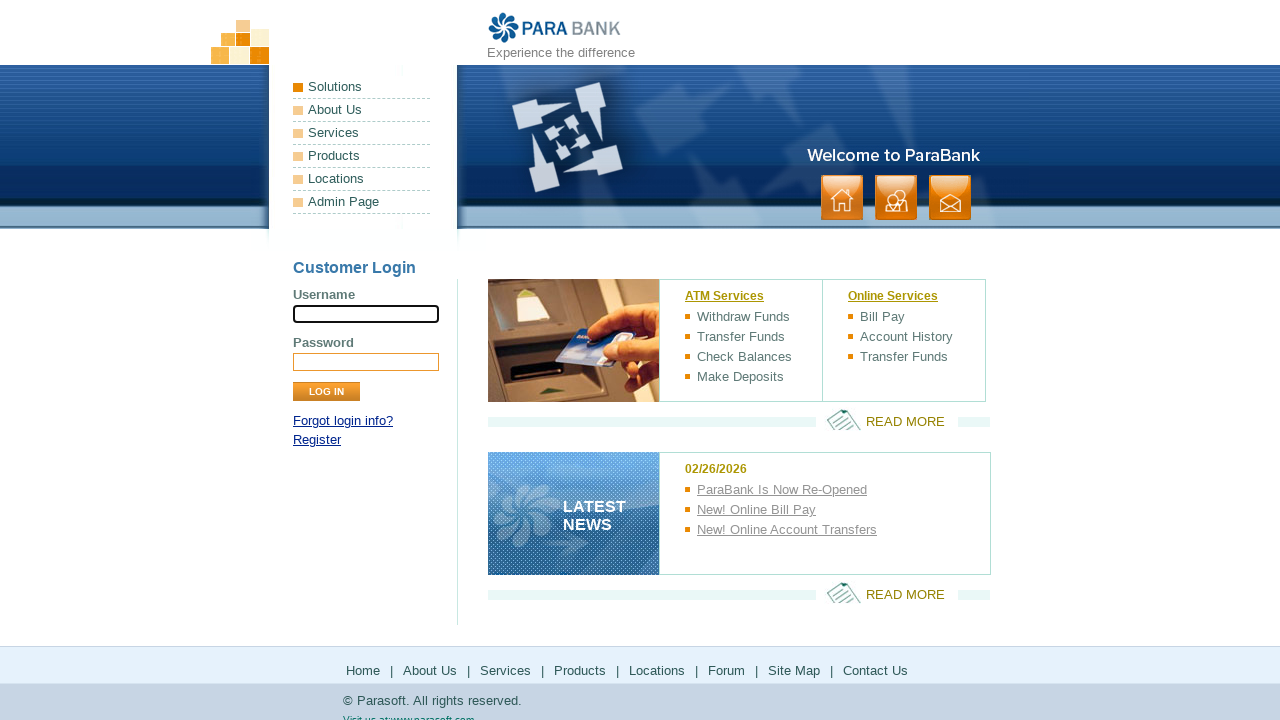